Clicks the "Privacy" footer link and verifies it opens the Google Privacy Policy page

Starting URL: http://gmail.com

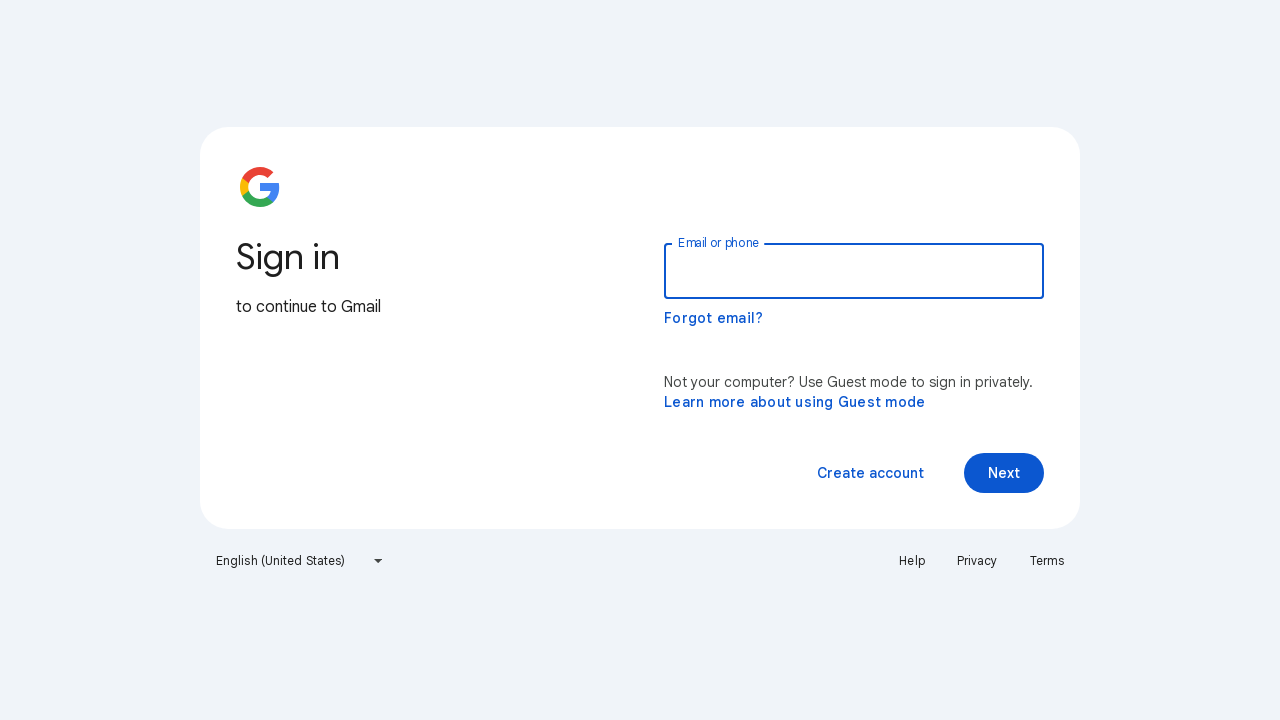

Clicked Privacy footer link, new tab opened at (977, 561) on a:has-text('Privacy')
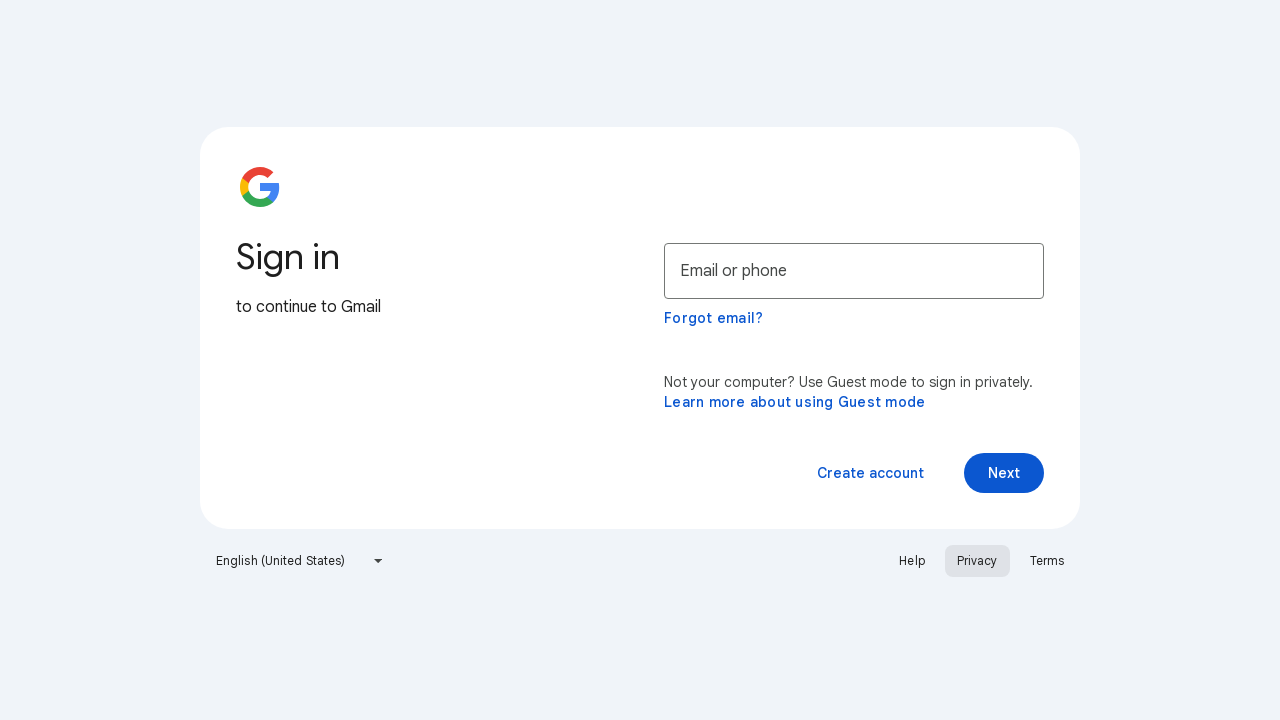

Captured new page object from Privacy link
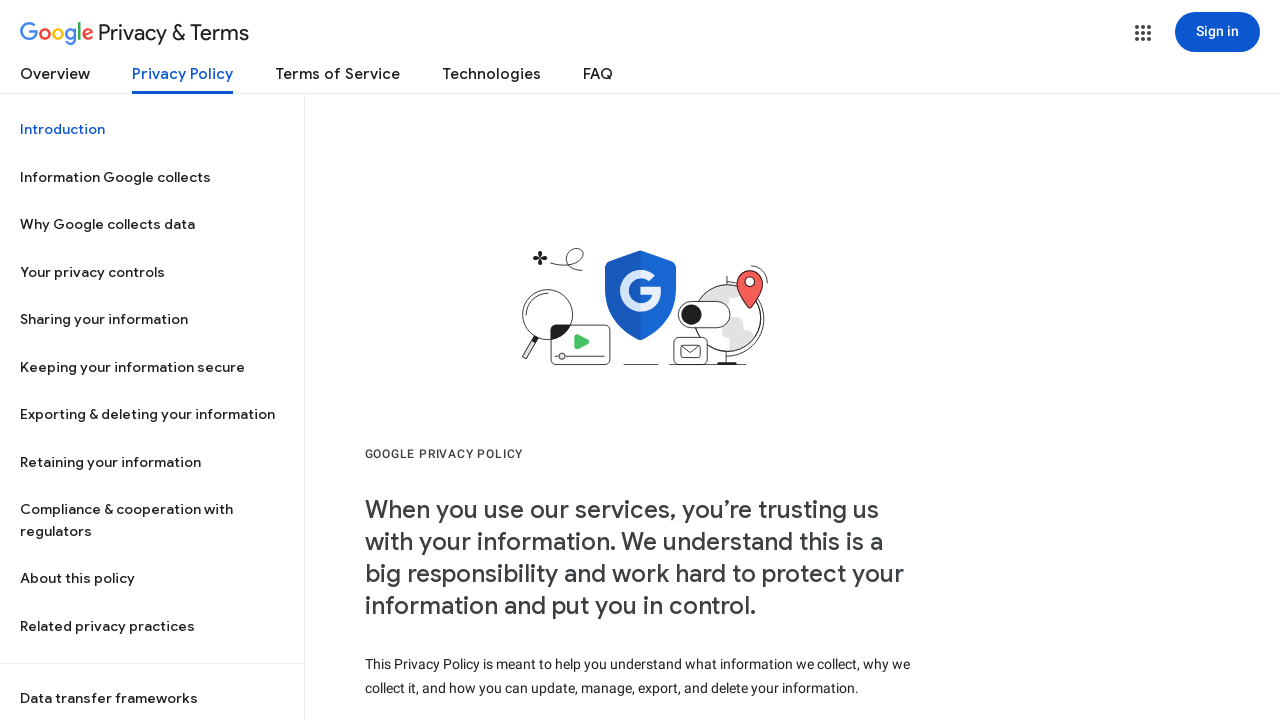

Google Privacy Policy page loaded successfully
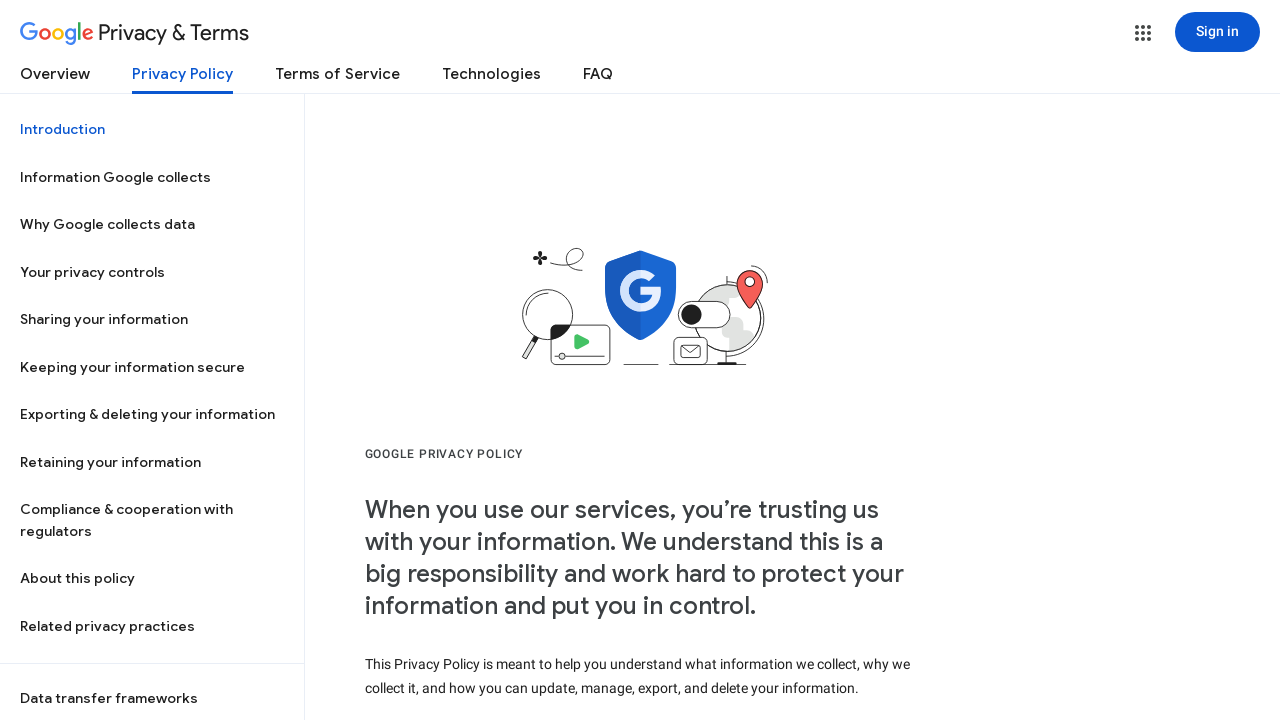

Closed Privacy Policy page tab
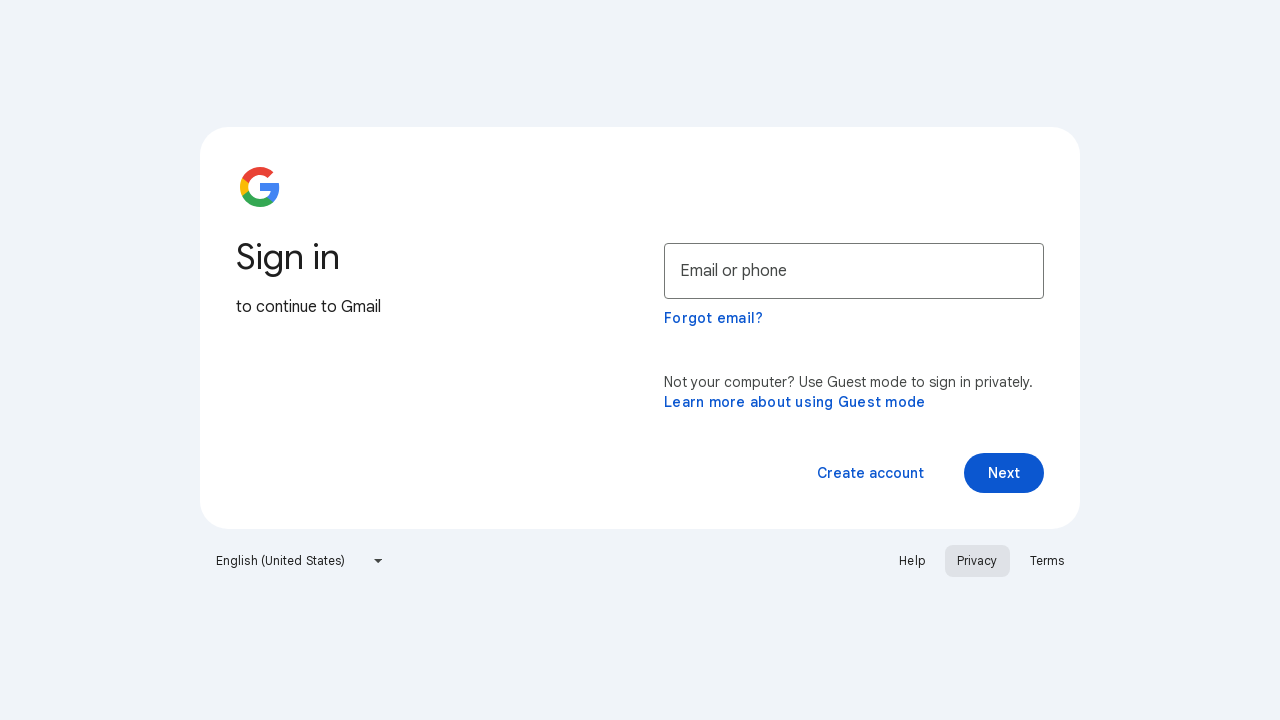

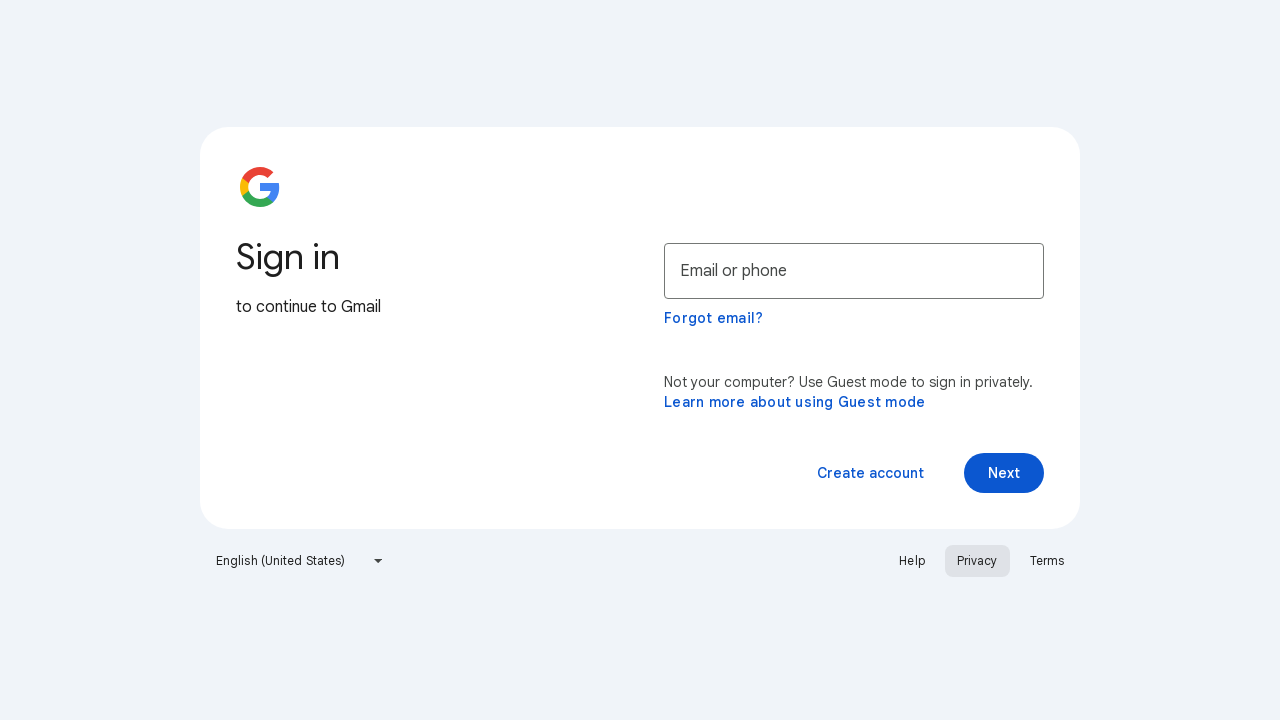